Opens the Meesho e-commerce website homepage and maximizes the browser window

Starting URL: https://www.meesho.com/

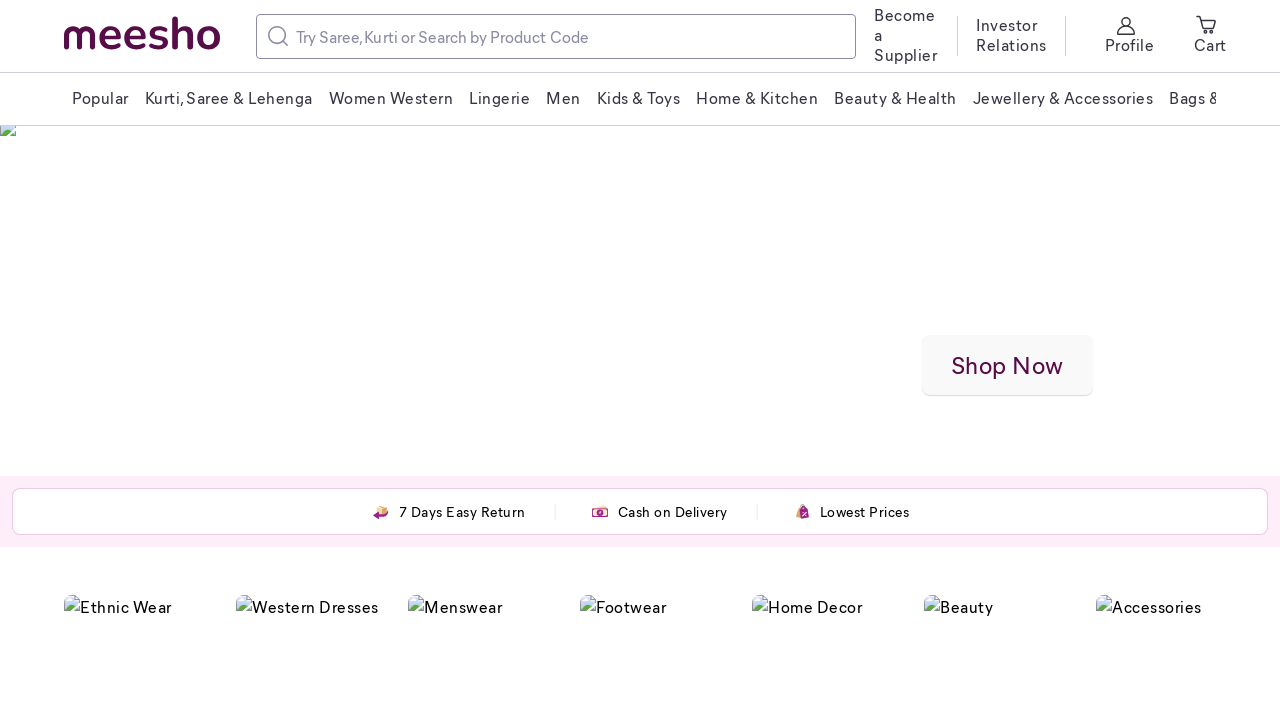

Set browser viewport to 1920x1080
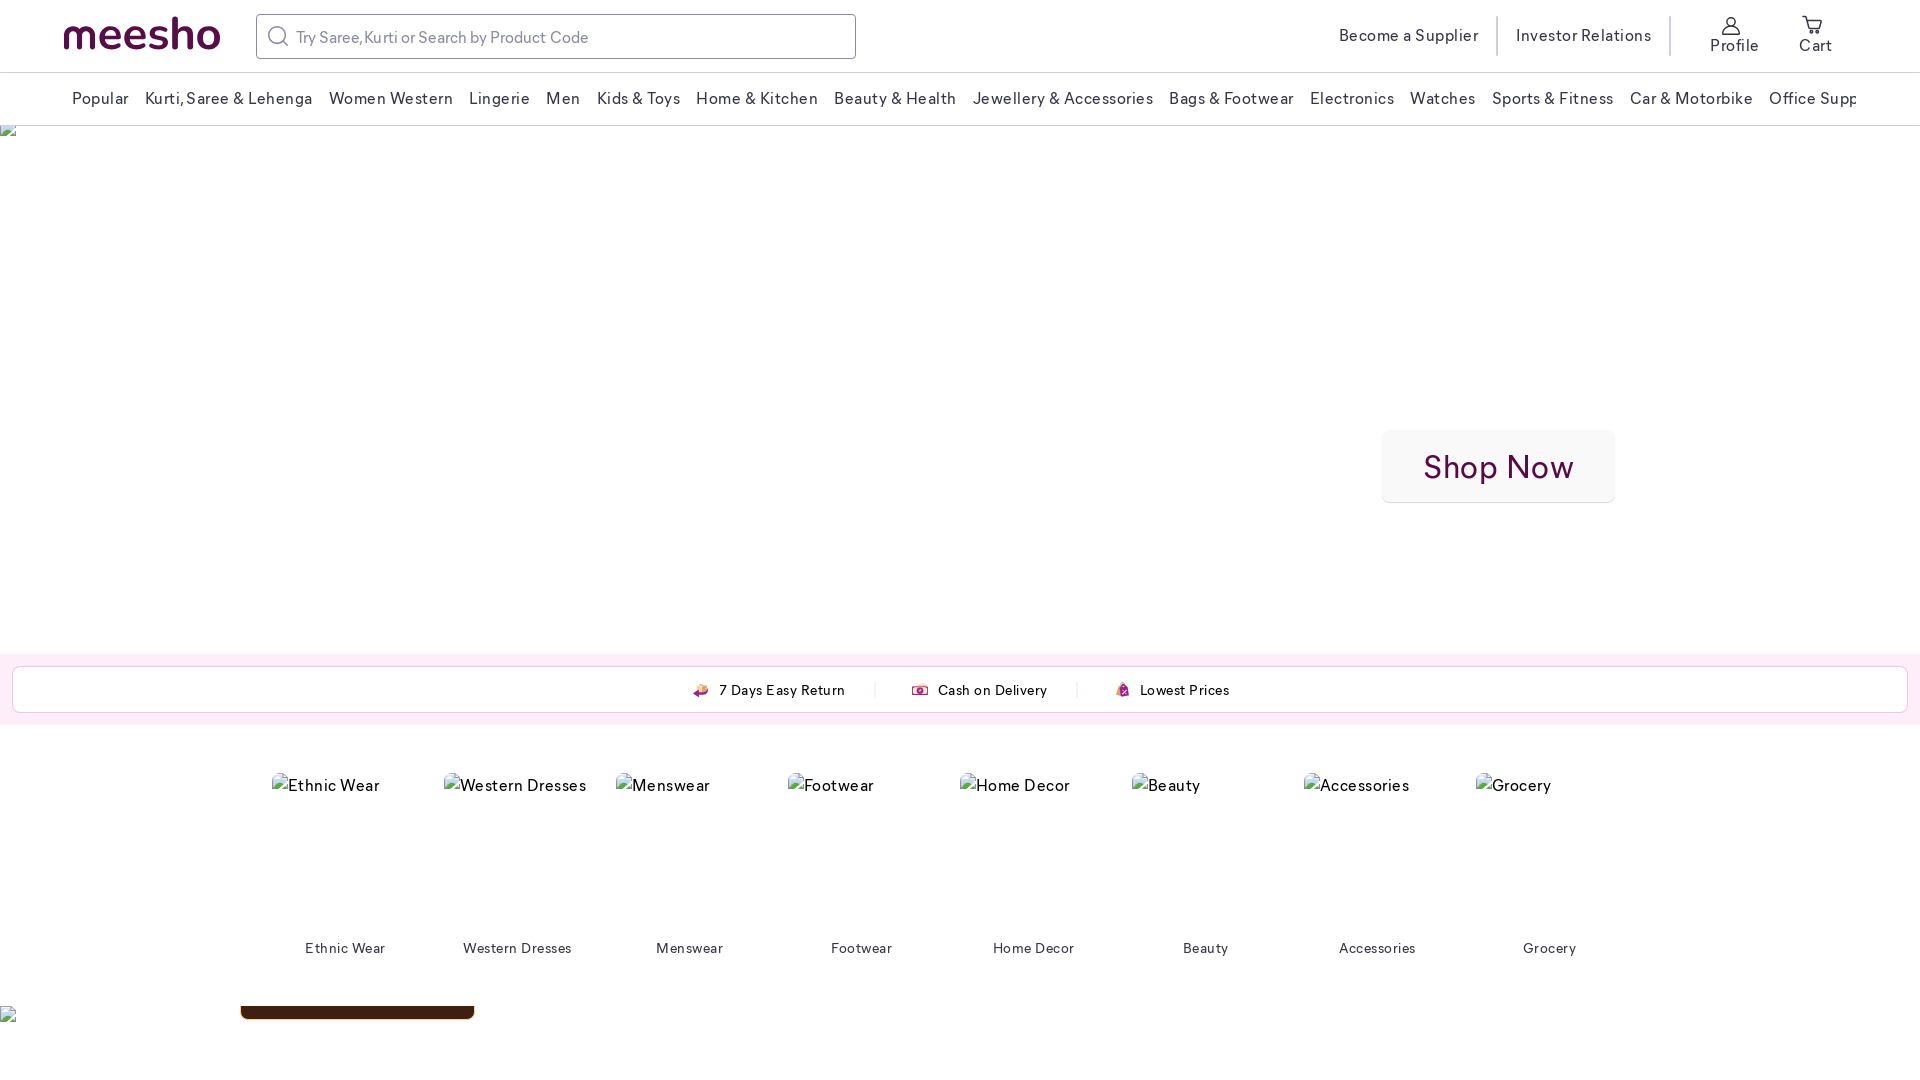

Meesho homepage loaded (domcontentloaded)
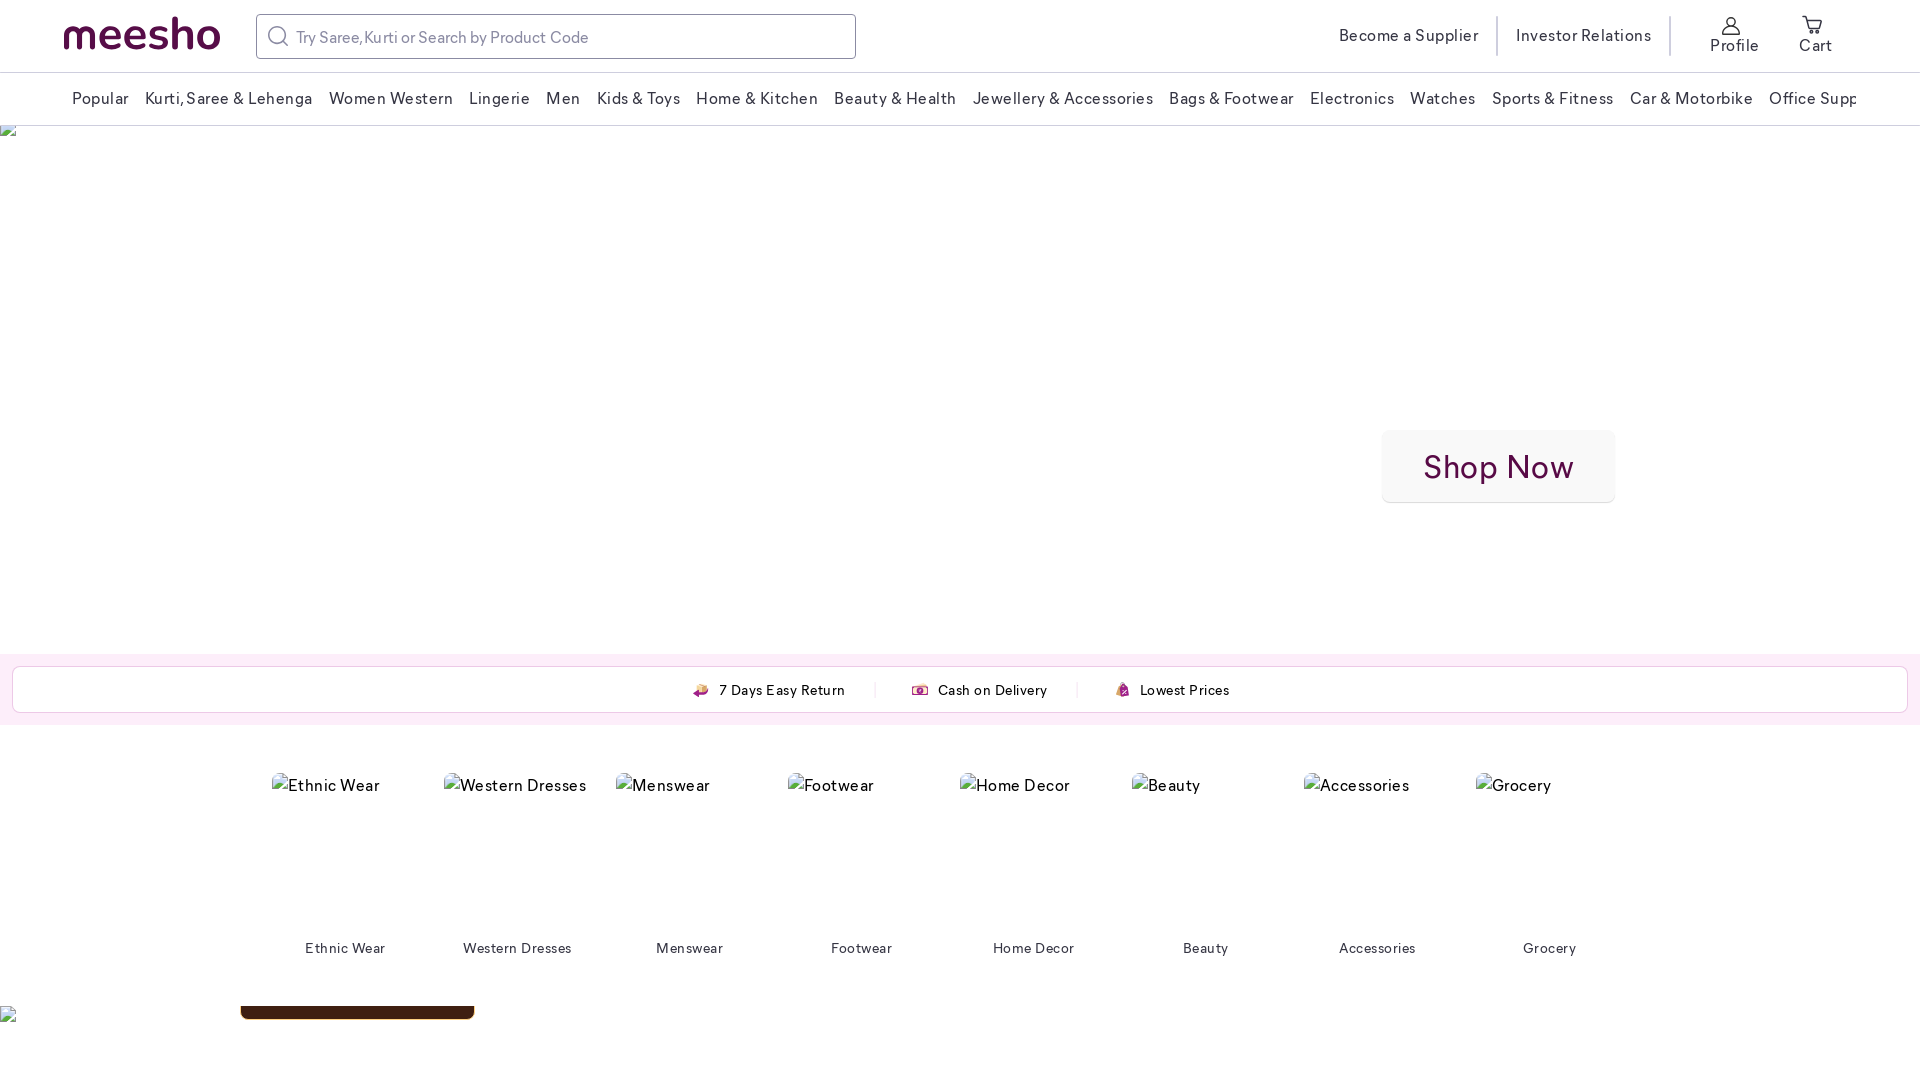

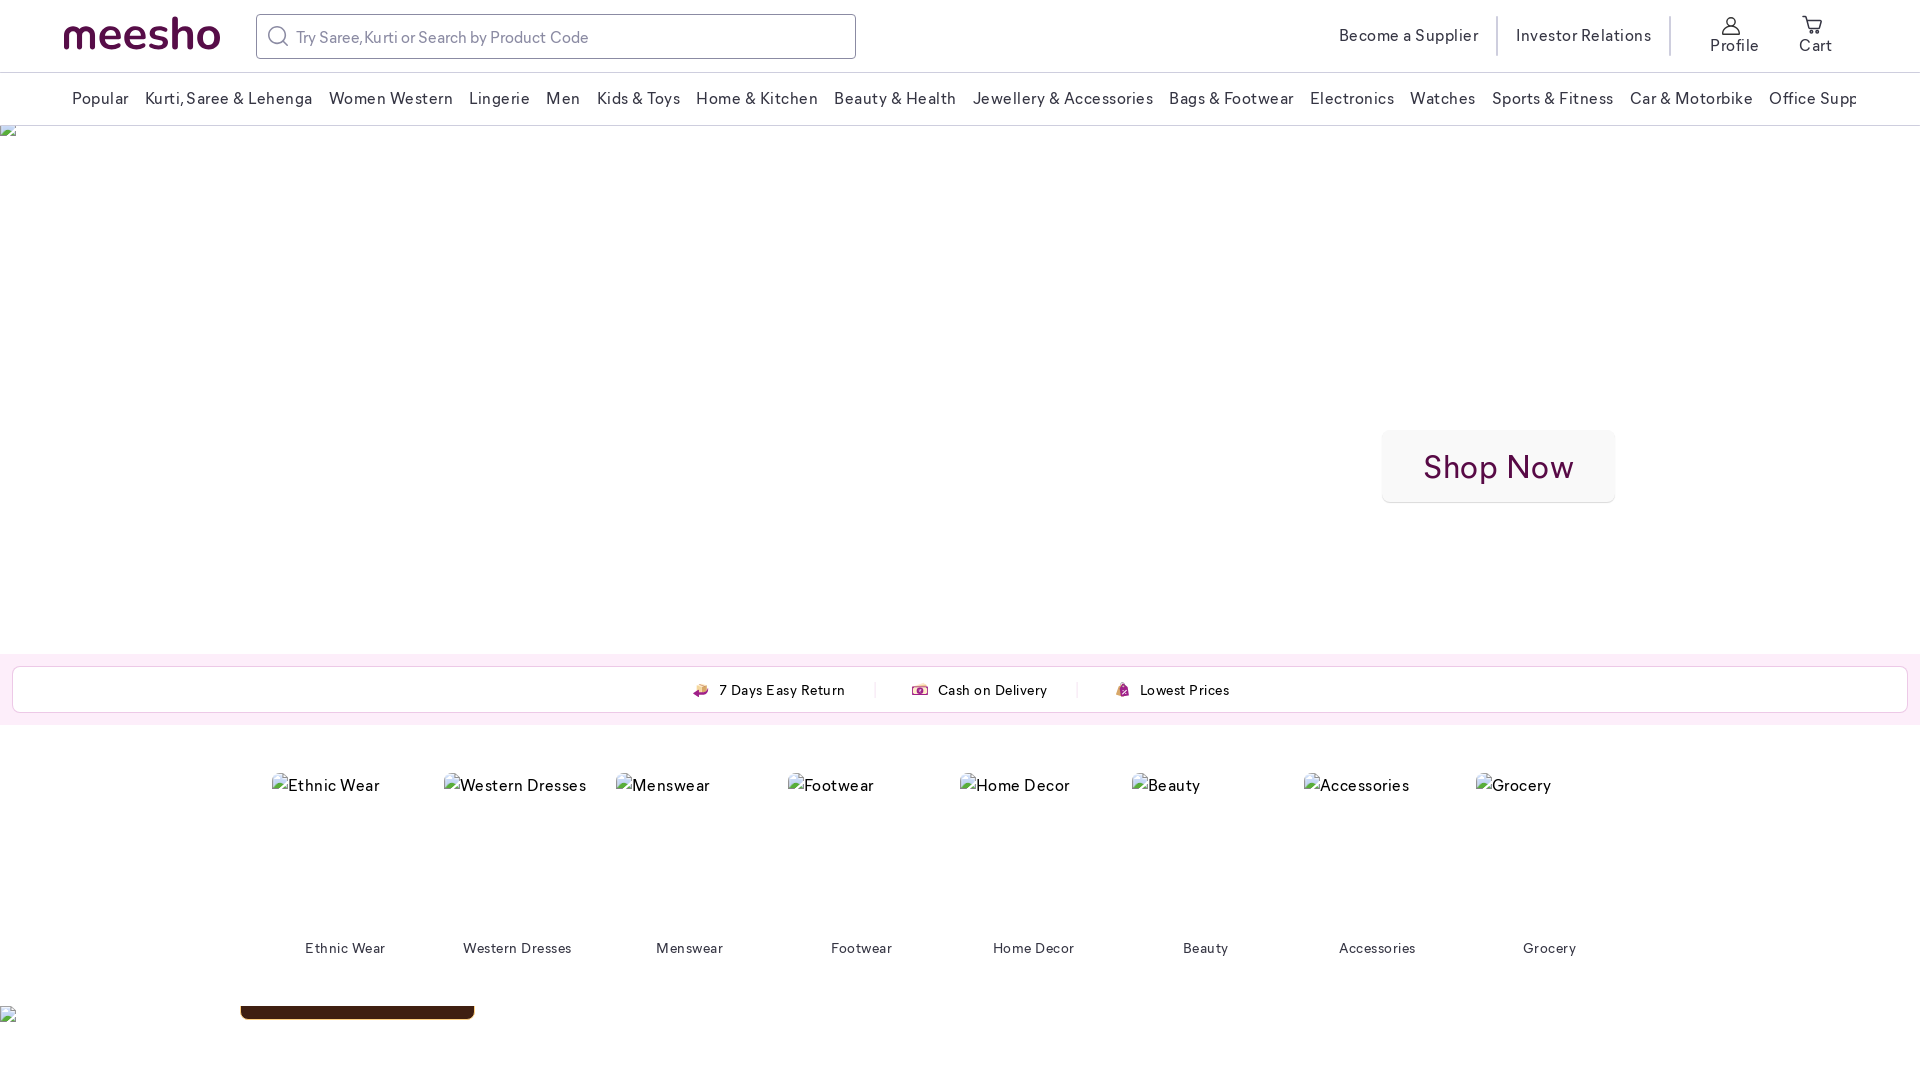